Tests dynamic loading where an element is rendered after clicking start, waits for the loading bar to complete, and verifies the displayed text.

Starting URL: http://the-internet.herokuapp.com/dynamic_loading/2

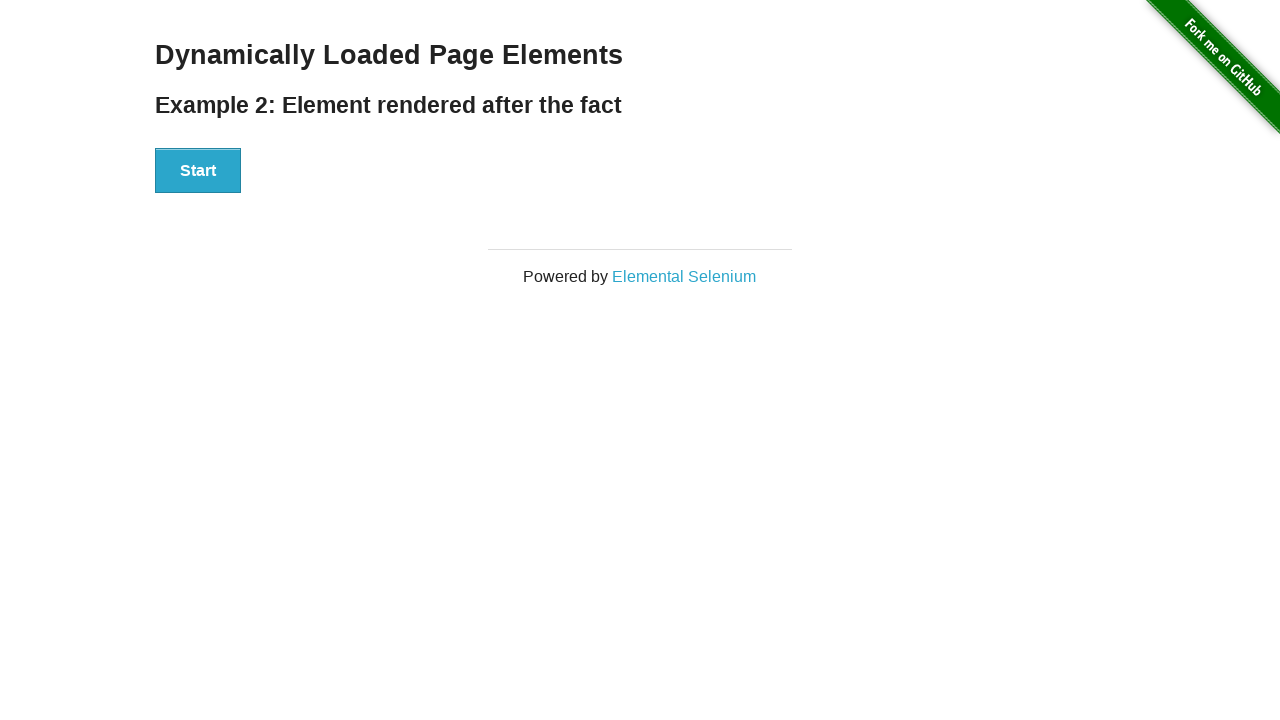

Clicked start button to begin dynamic loading at (198, 171) on #start button
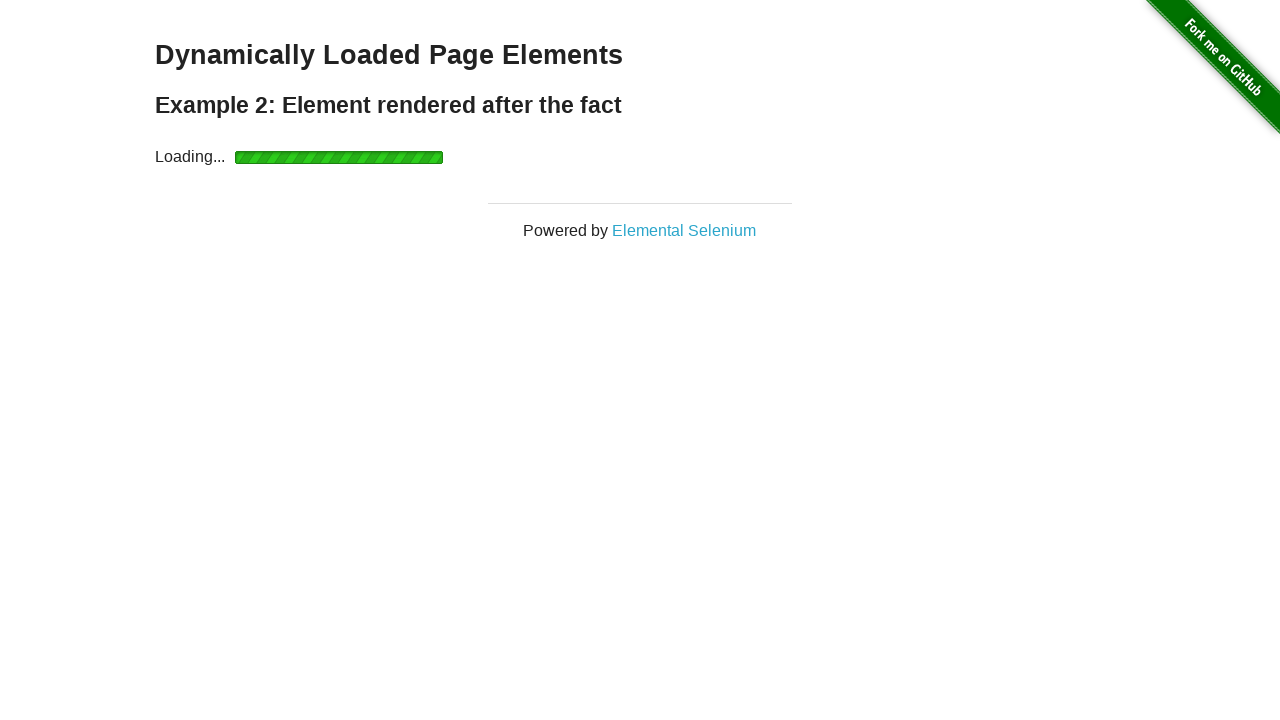

Waited for finish element to become visible after loading completed
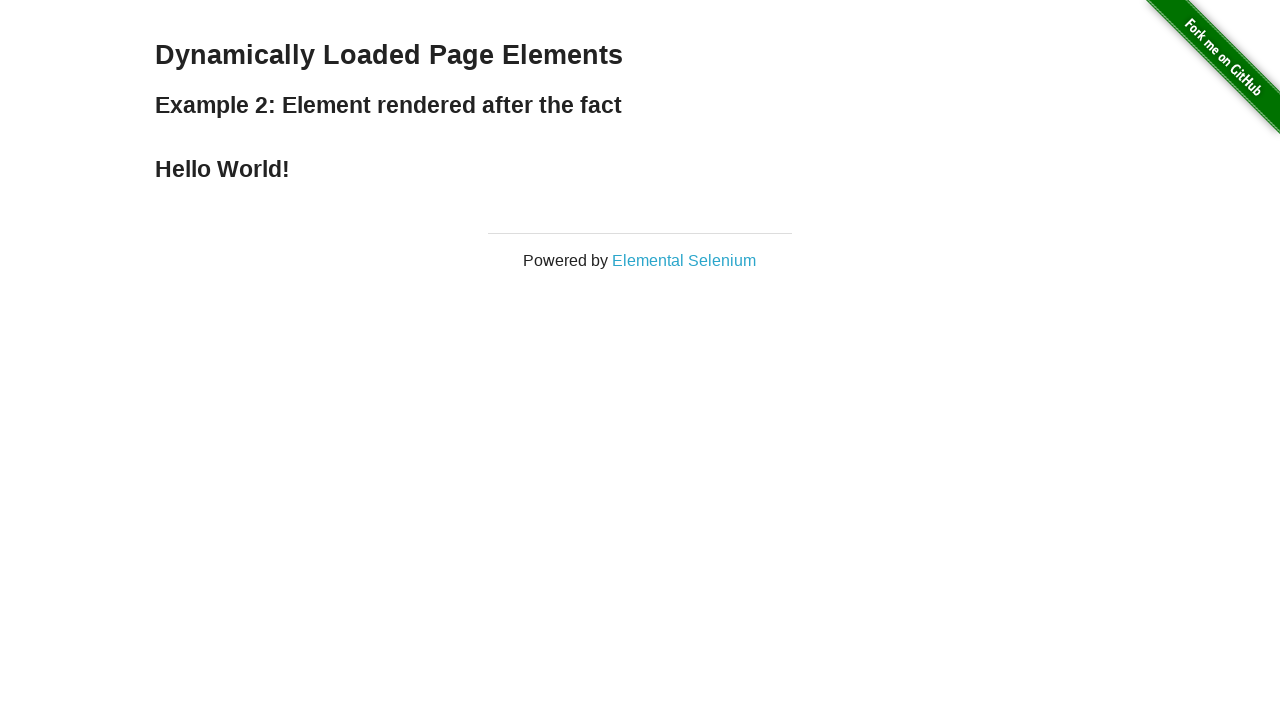

Verified finish element displays 'Hello World!'
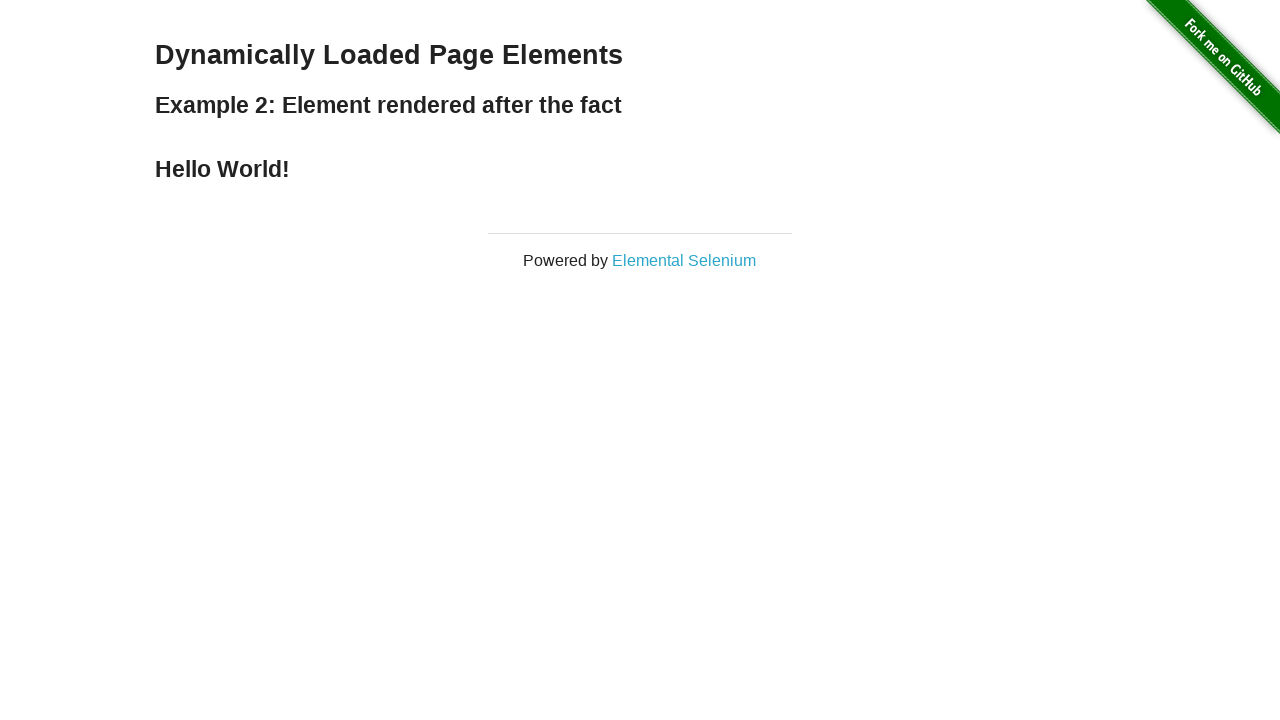

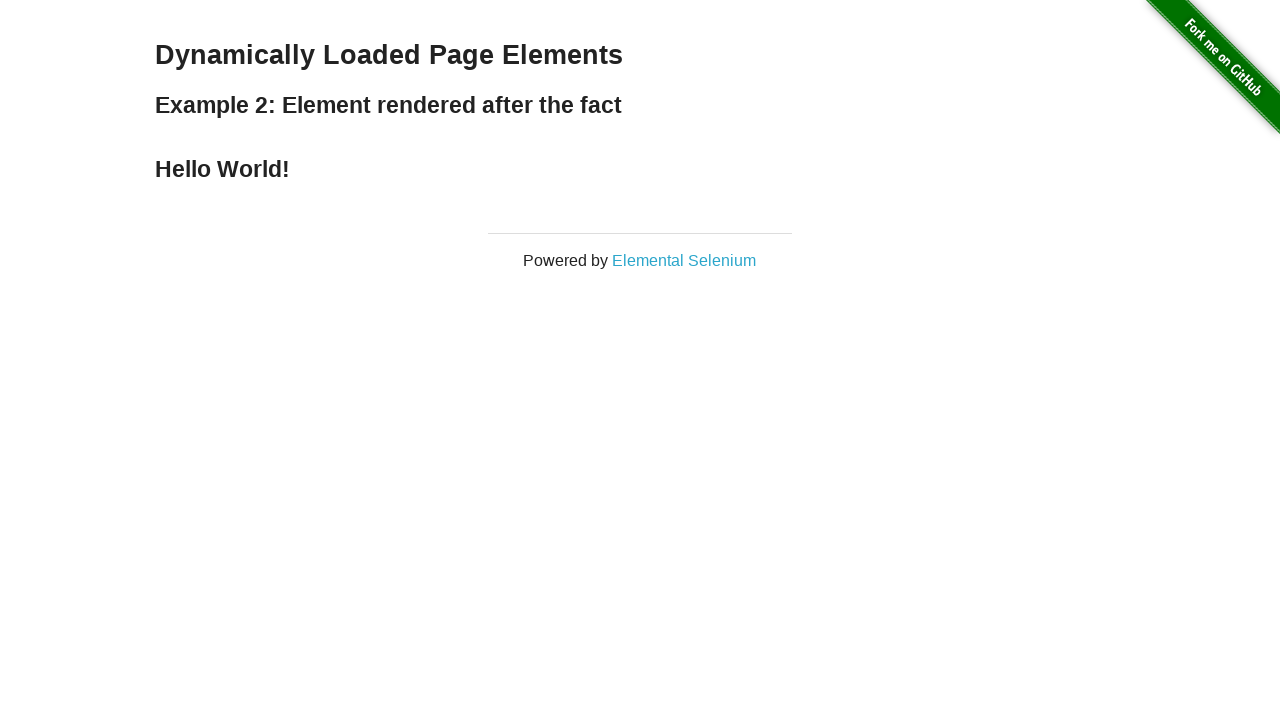